Tests checkbox interaction by ensuring both checkboxes are selected if they are not already checked

Starting URL: https://the-internet.herokuapp.com/checkboxes

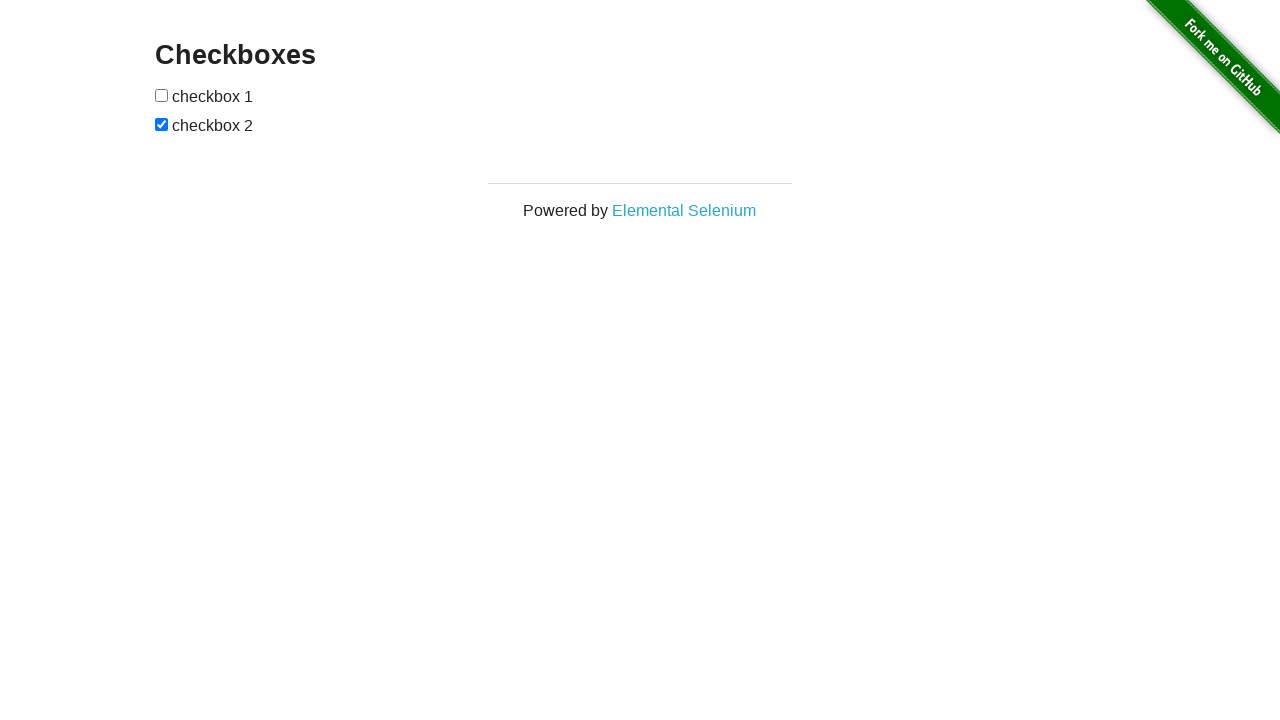

Navigated to checkboxes test page
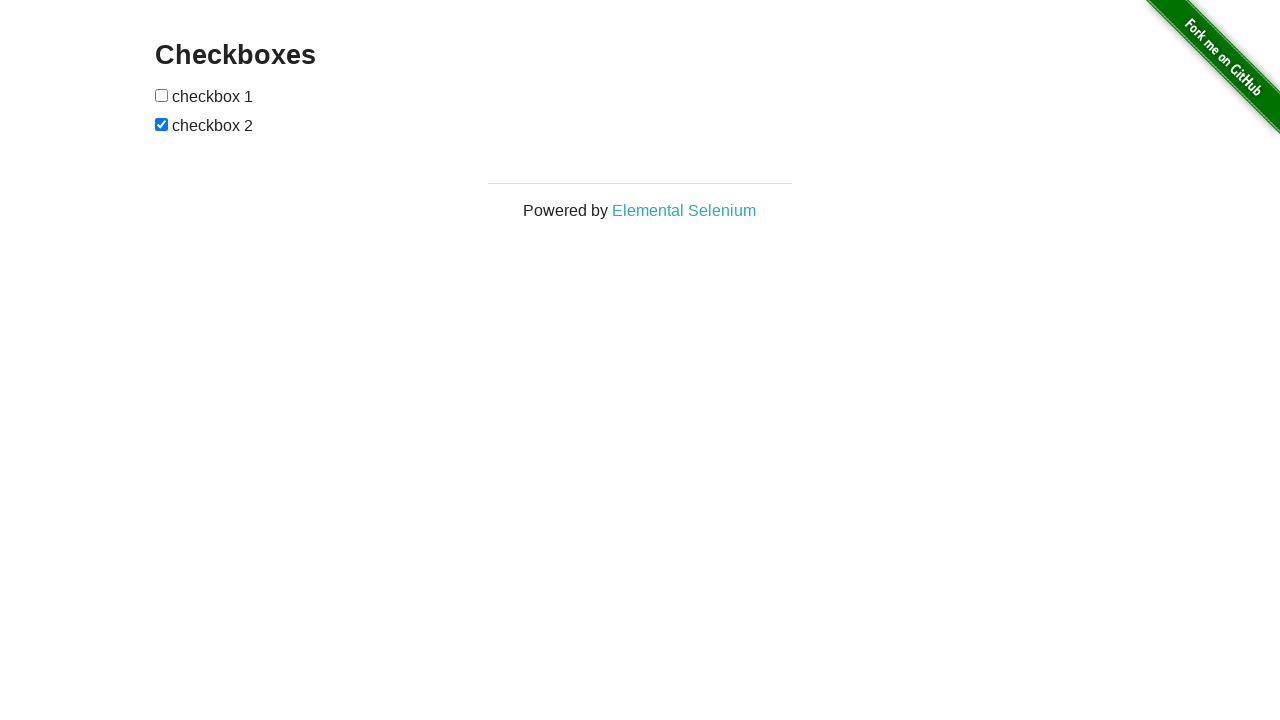

Located first checkbox element
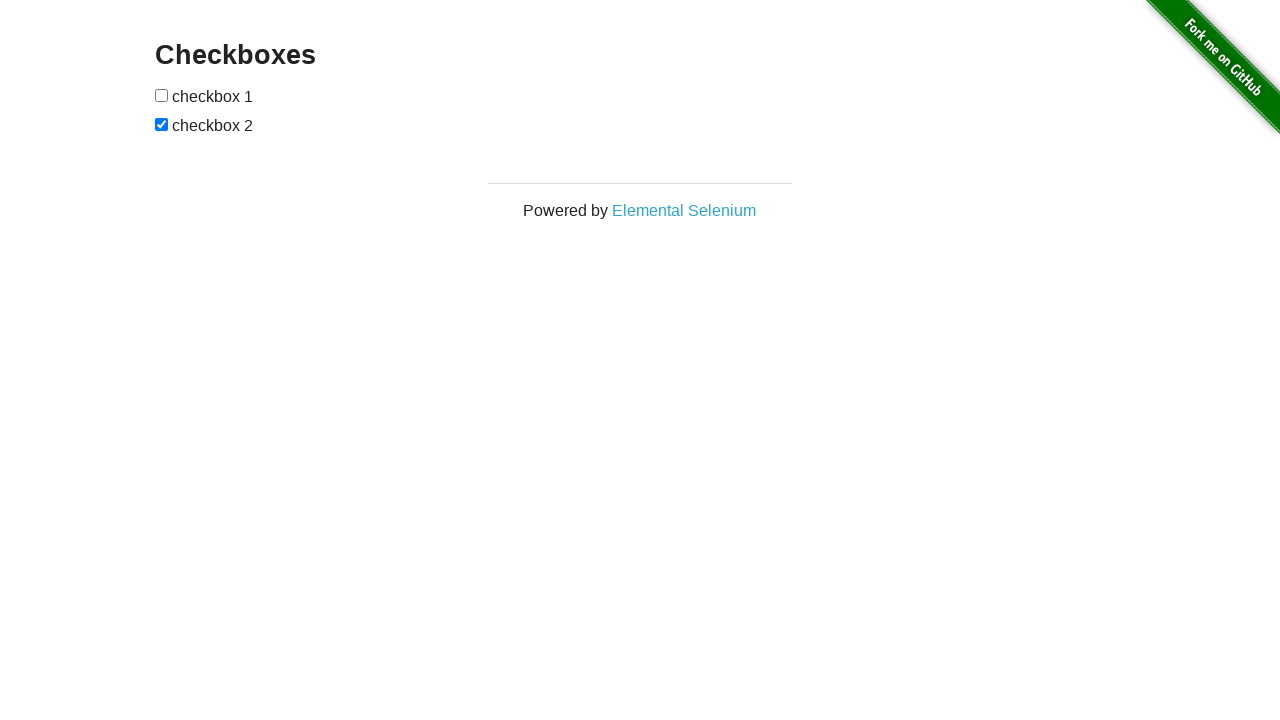

Located second checkbox element
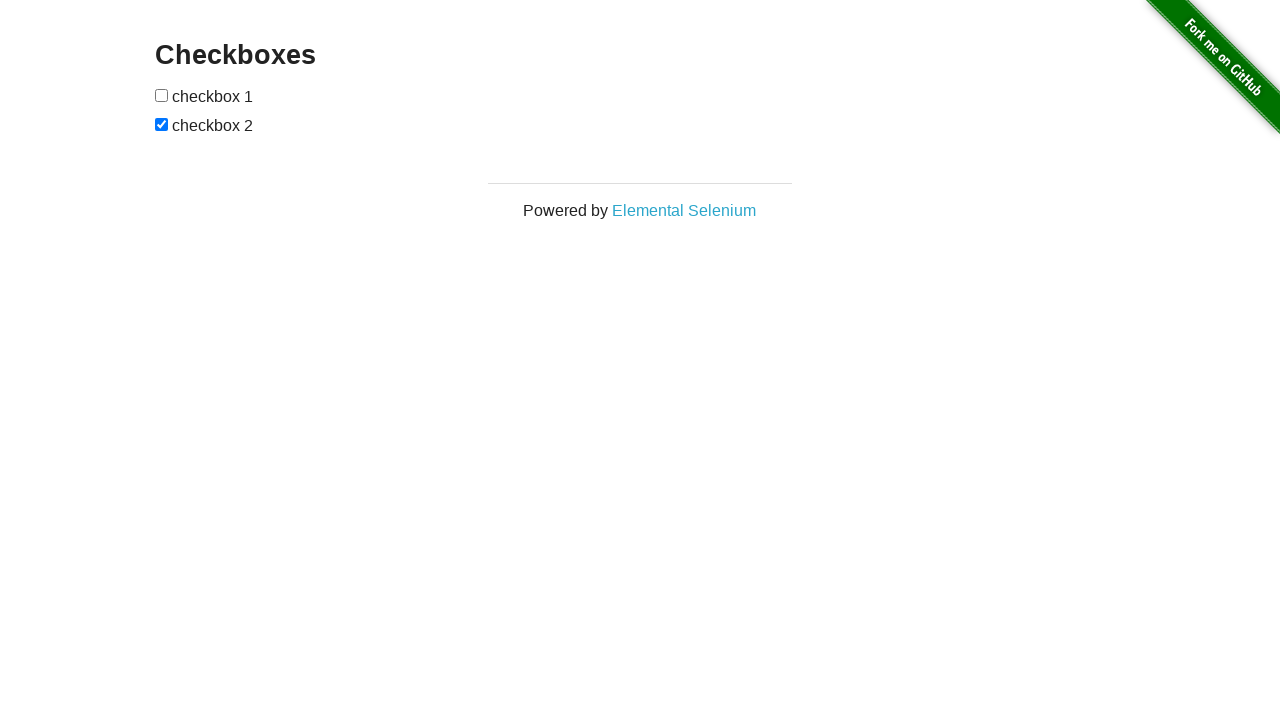

First checkbox is not checked, proceeding to check it
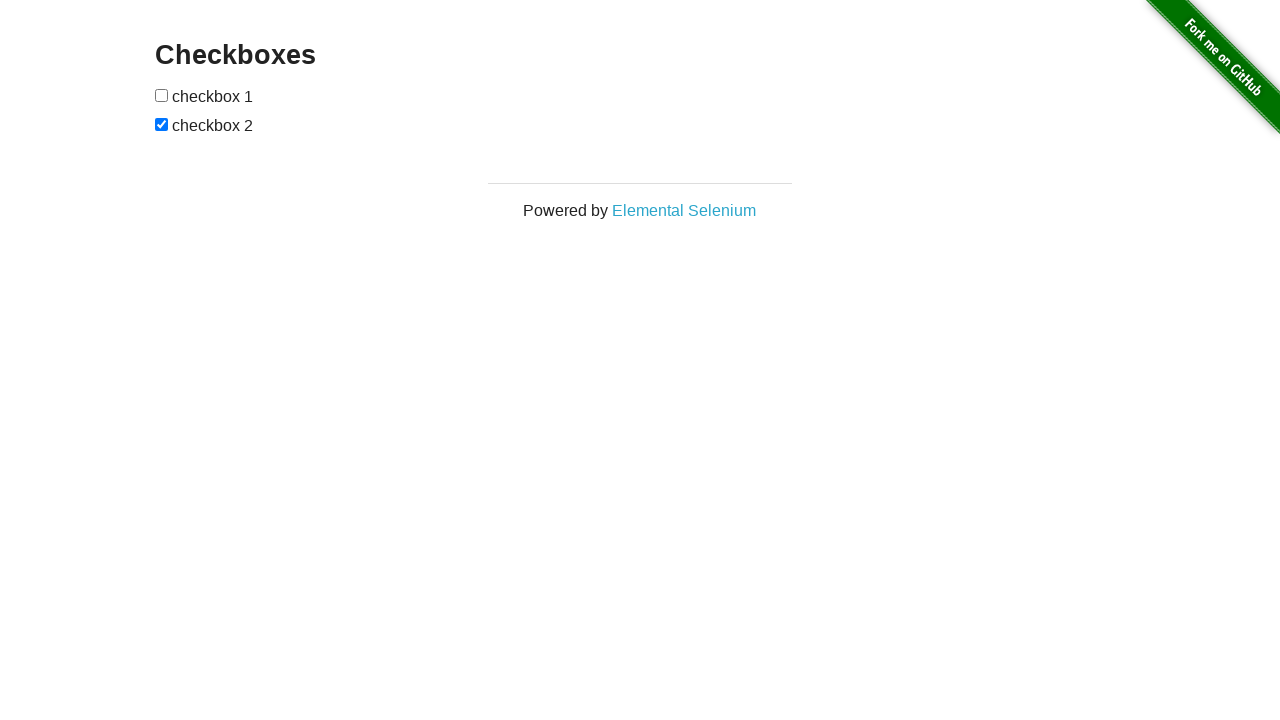

Clicked first checkbox to select it at (162, 95) on (//input[@type='checkbox'])[1]
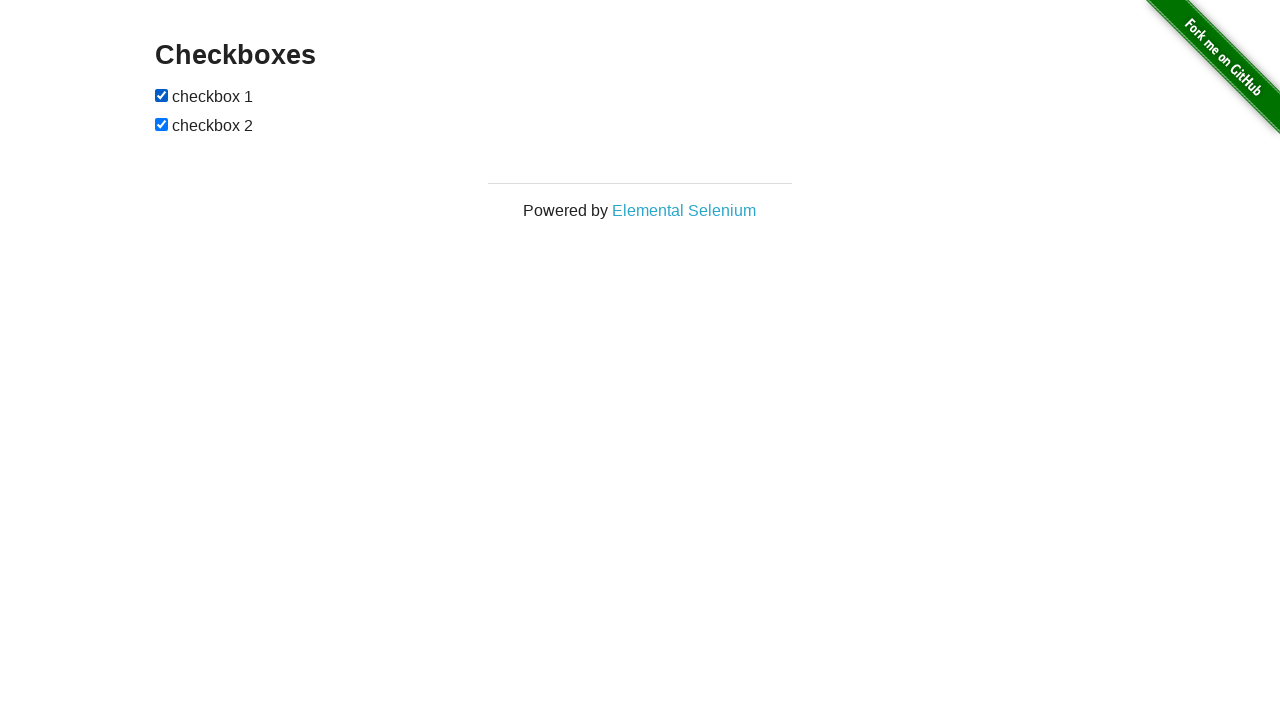

Second checkbox is already checked
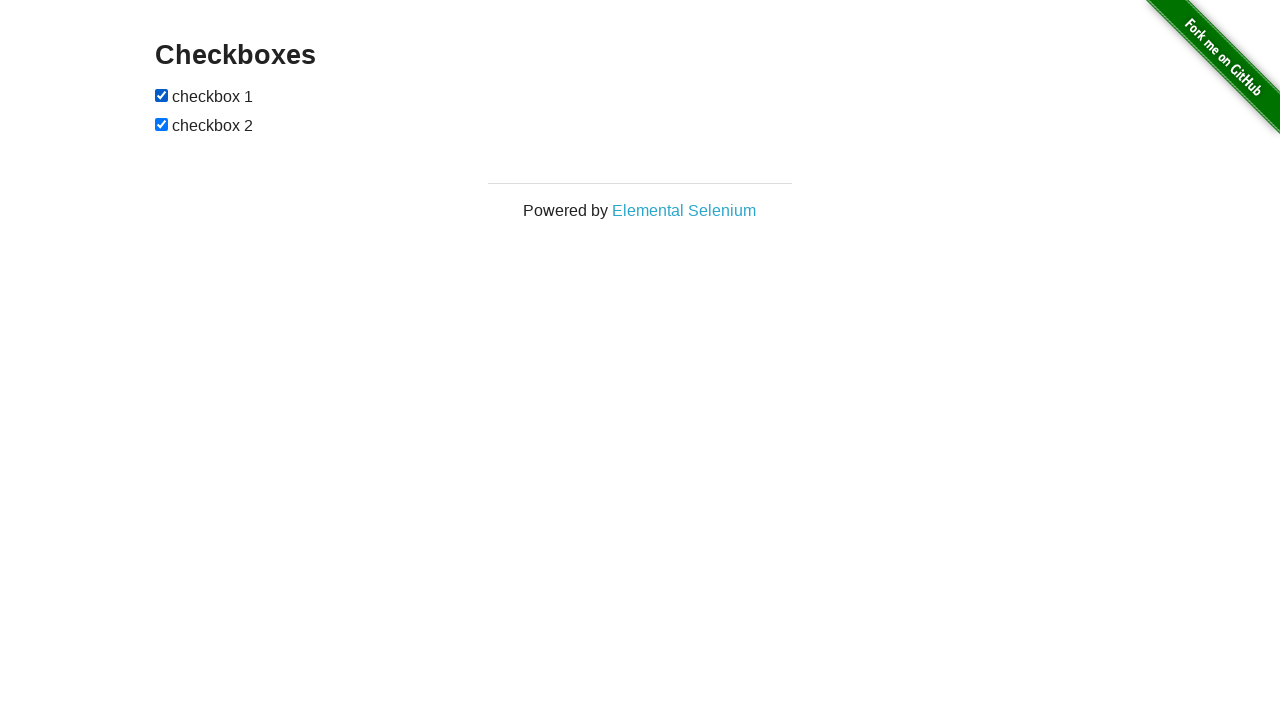

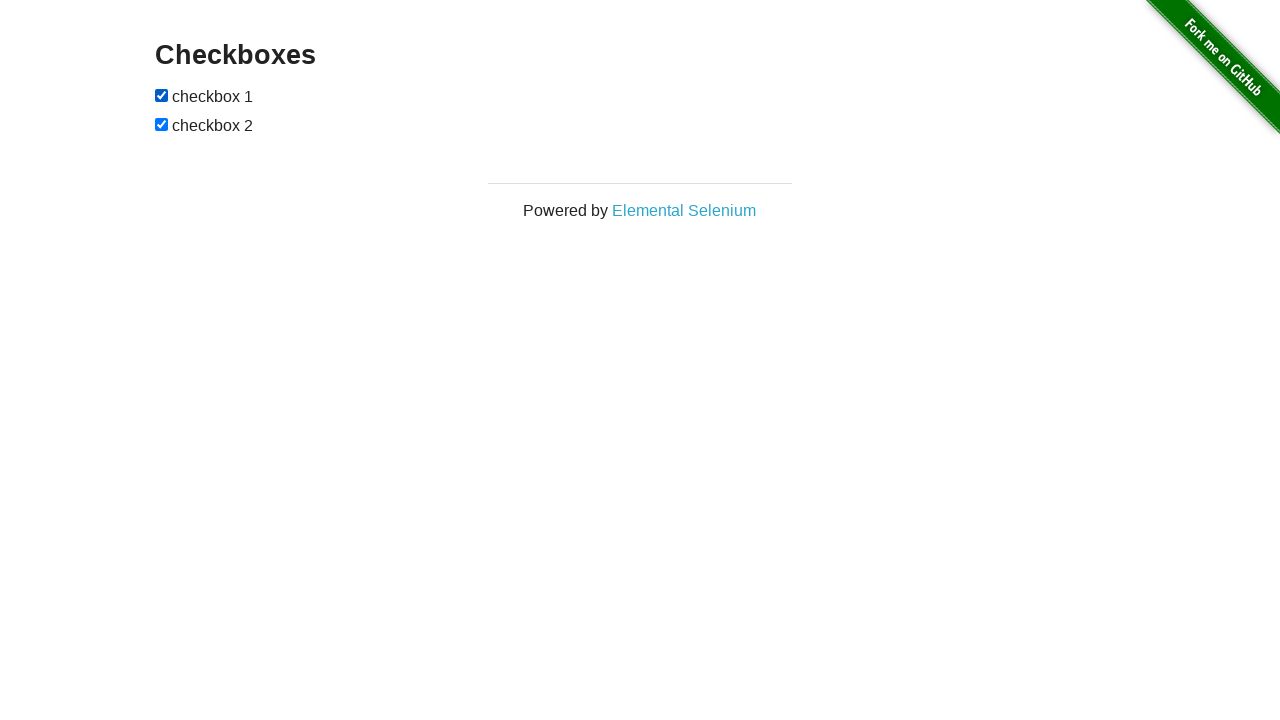